Tests the e-commerce flow on 6pm.com by navigating to the luggage category via hover menu, selecting a product from the listing, adding it to the cart, and then removing it from the cart.

Starting URL: https://6pm.com

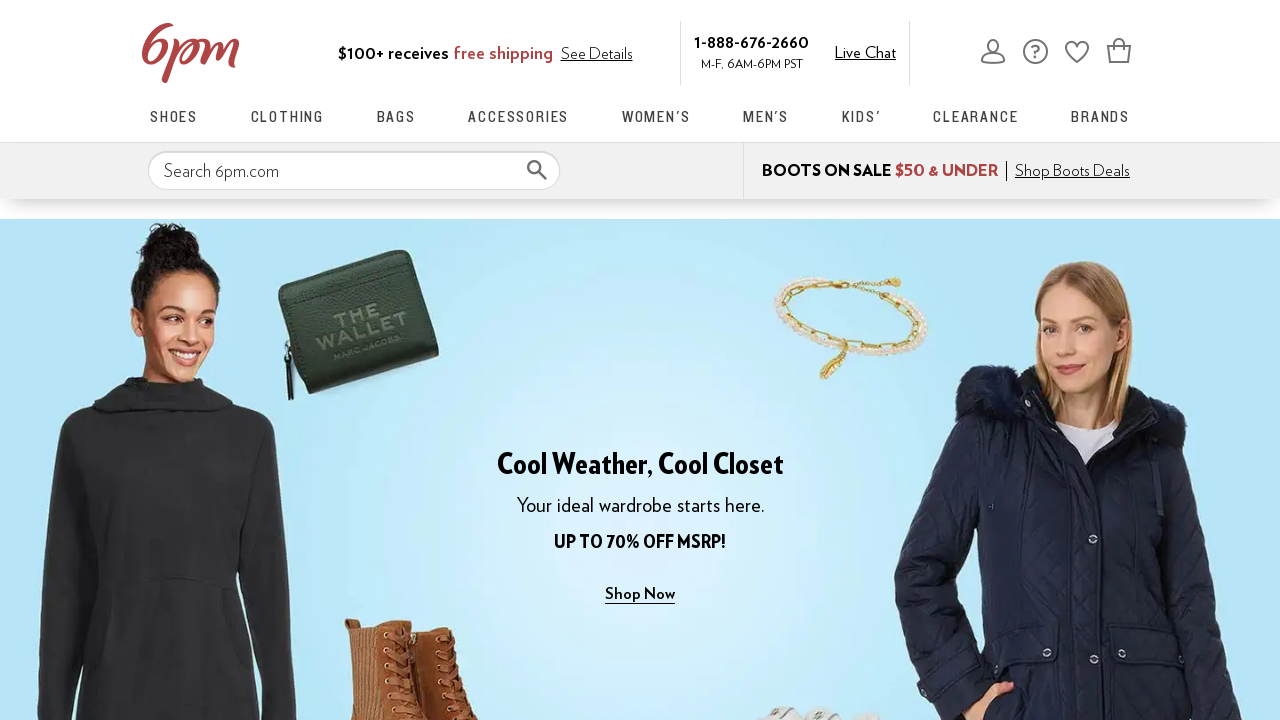

Hovered over Bags navigation link to reveal dropdown menu at (396, 116) on a[href='/c/bags']
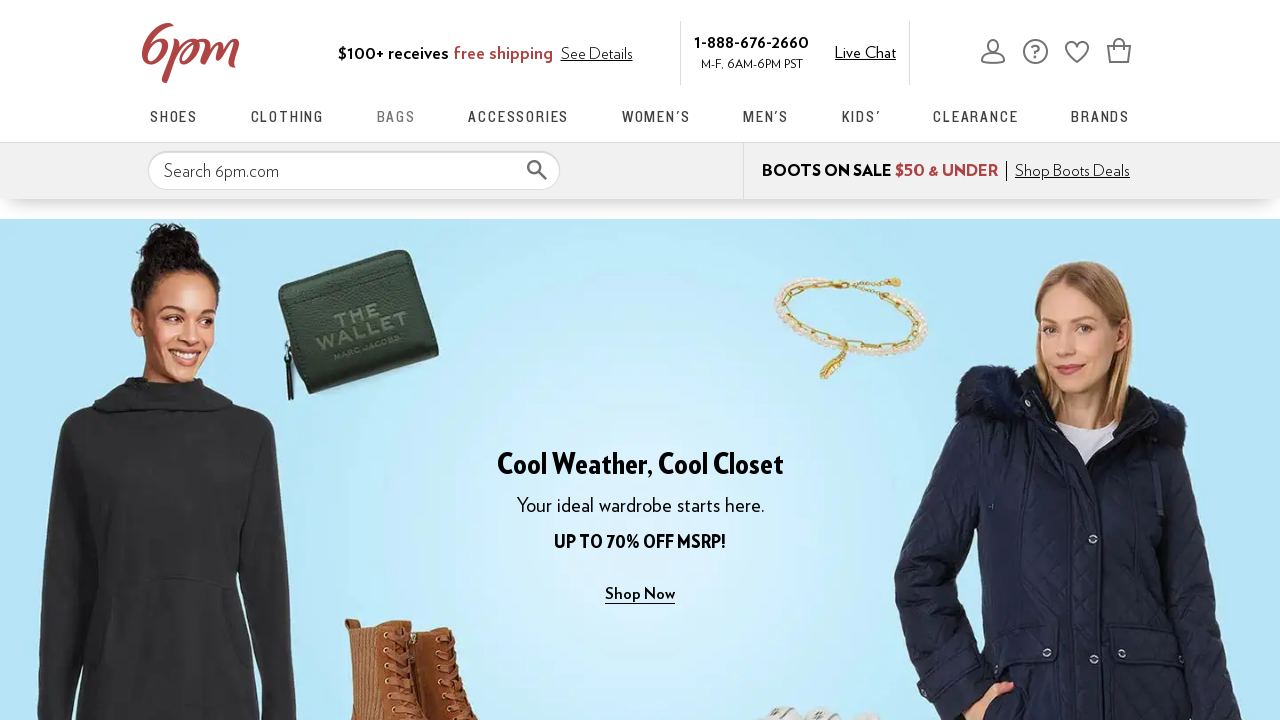

Clicked on Luggage link in the dropdown menu at (225, 304) on xpath=//a[text()='Luggage']
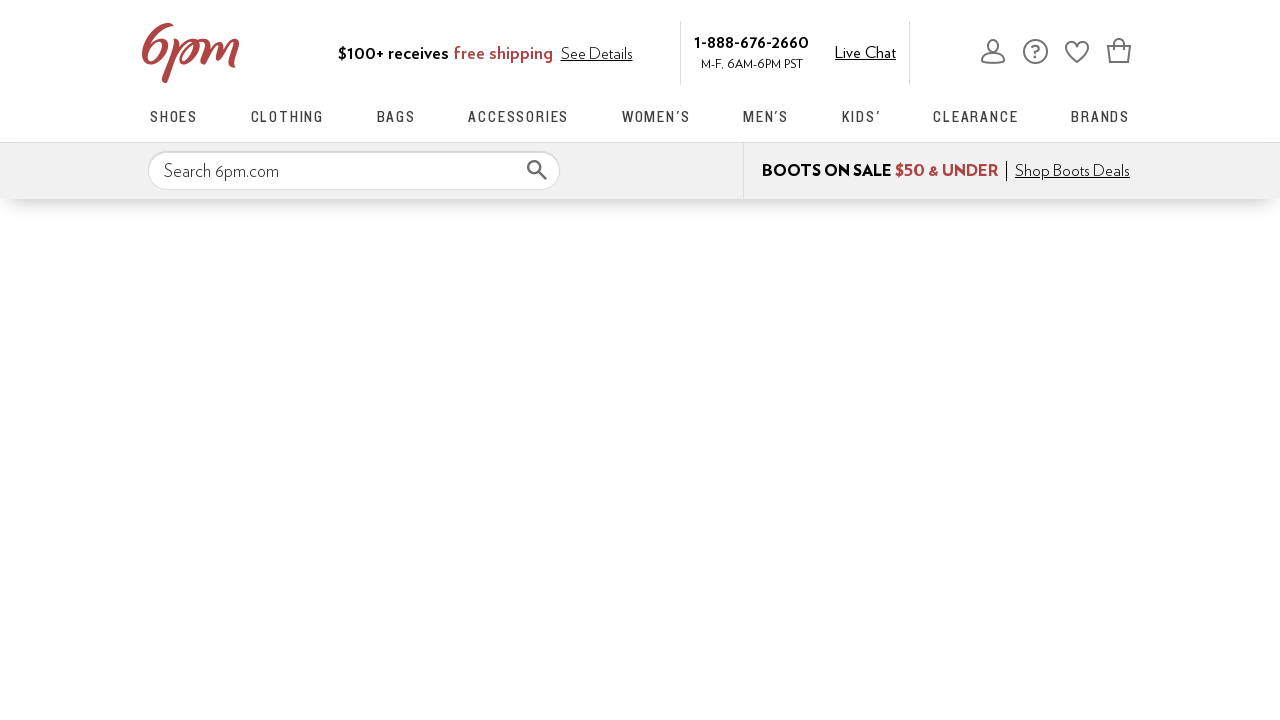

Luggage category products loaded
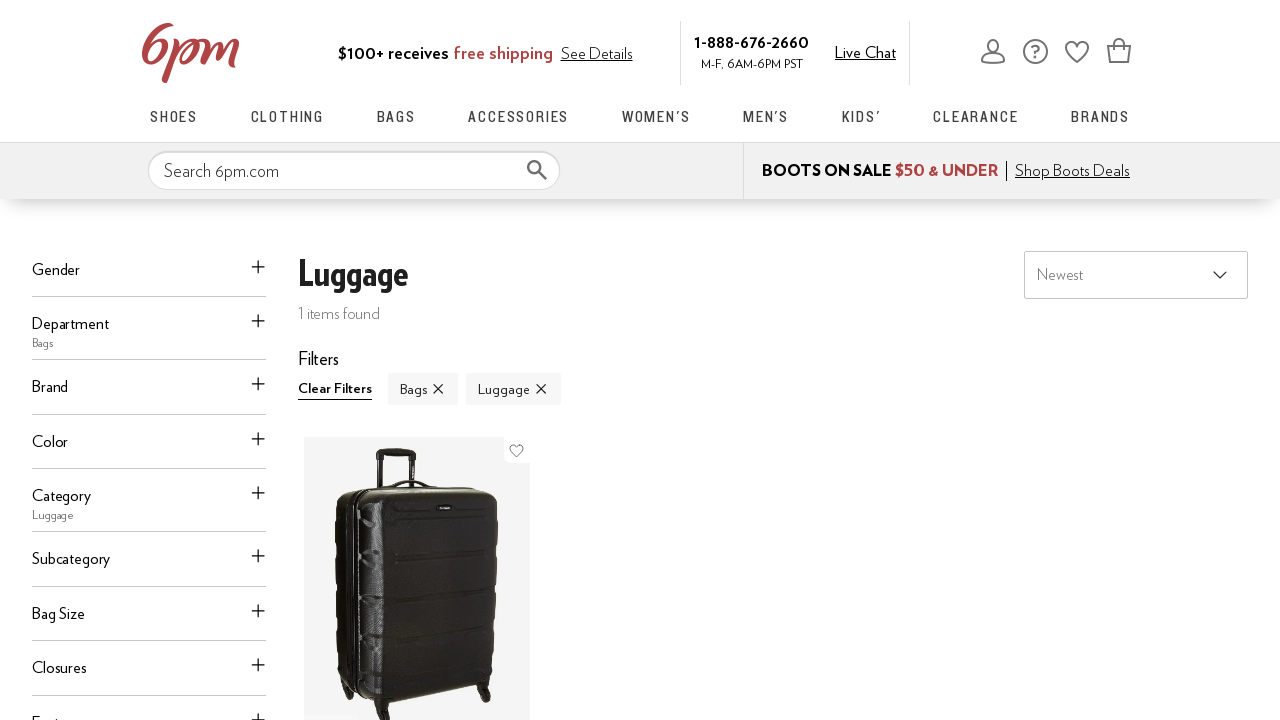

Clicked on the first product in the luggage listing at (417, 529) on xpath=//div[@id='products']/article >> nth=0
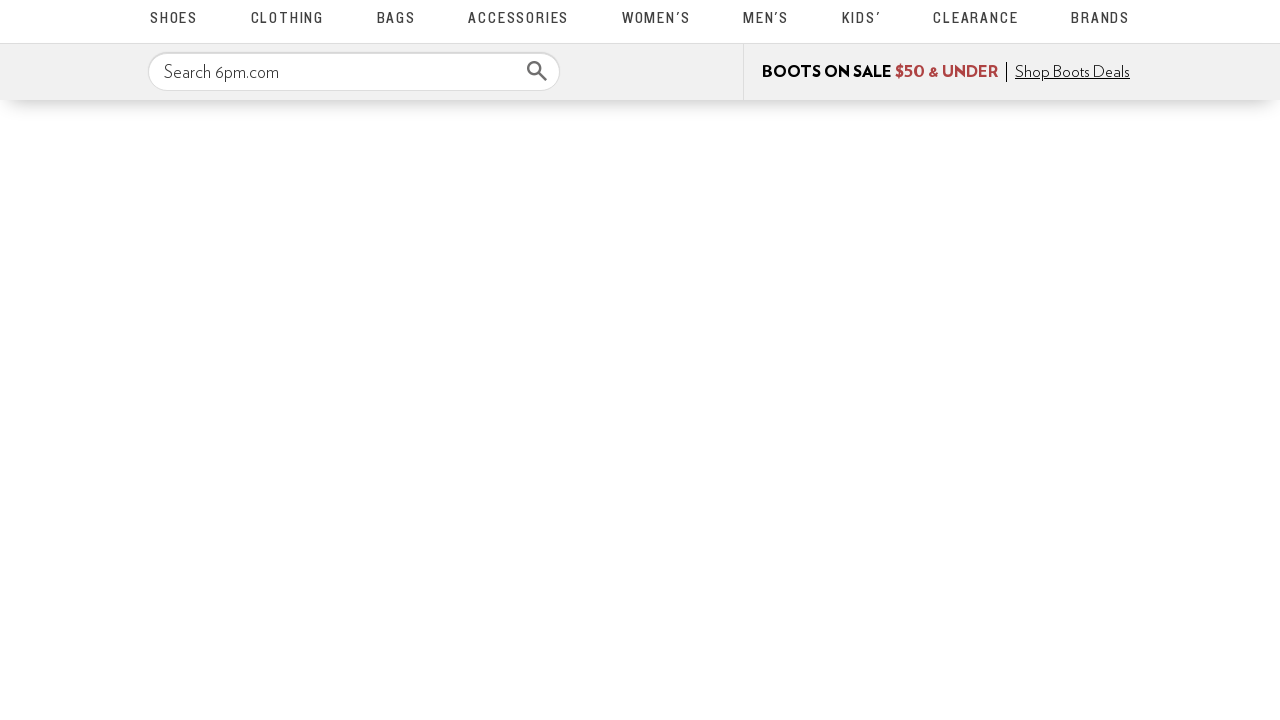

Product details page loaded with price information
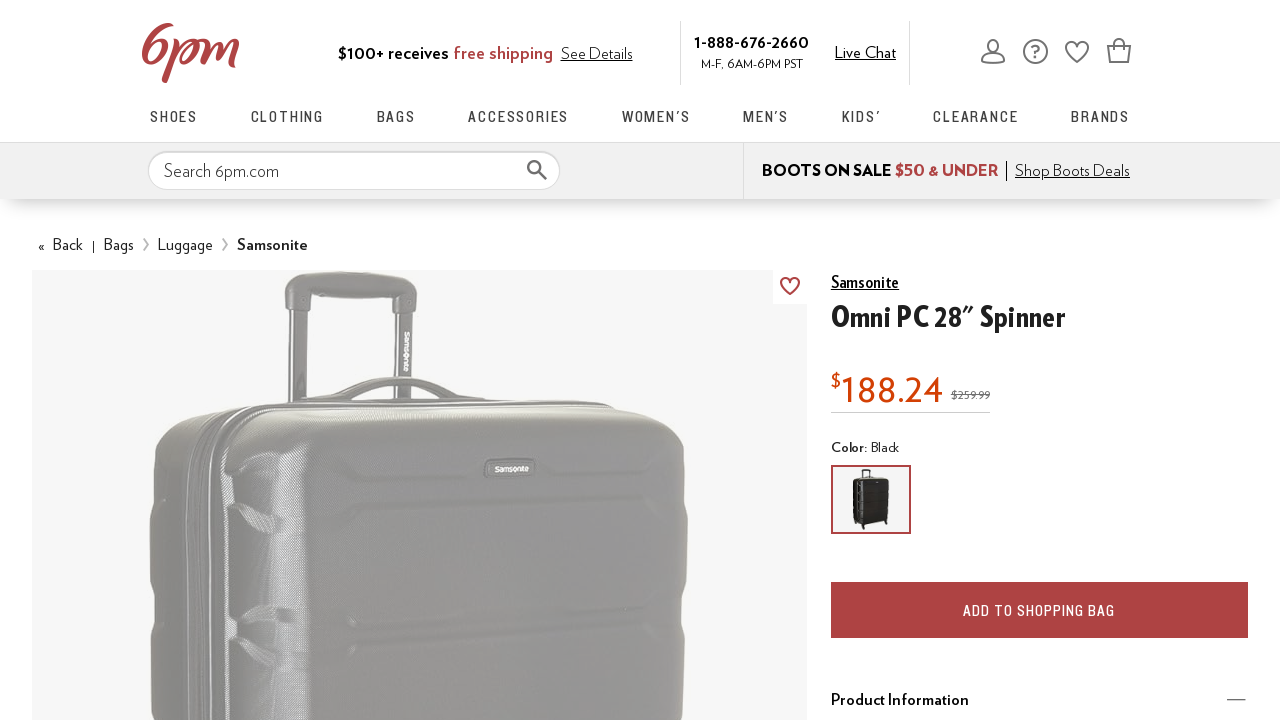

Clicked Add to Cart button at (1039, 610) on button#add-to-cart-button
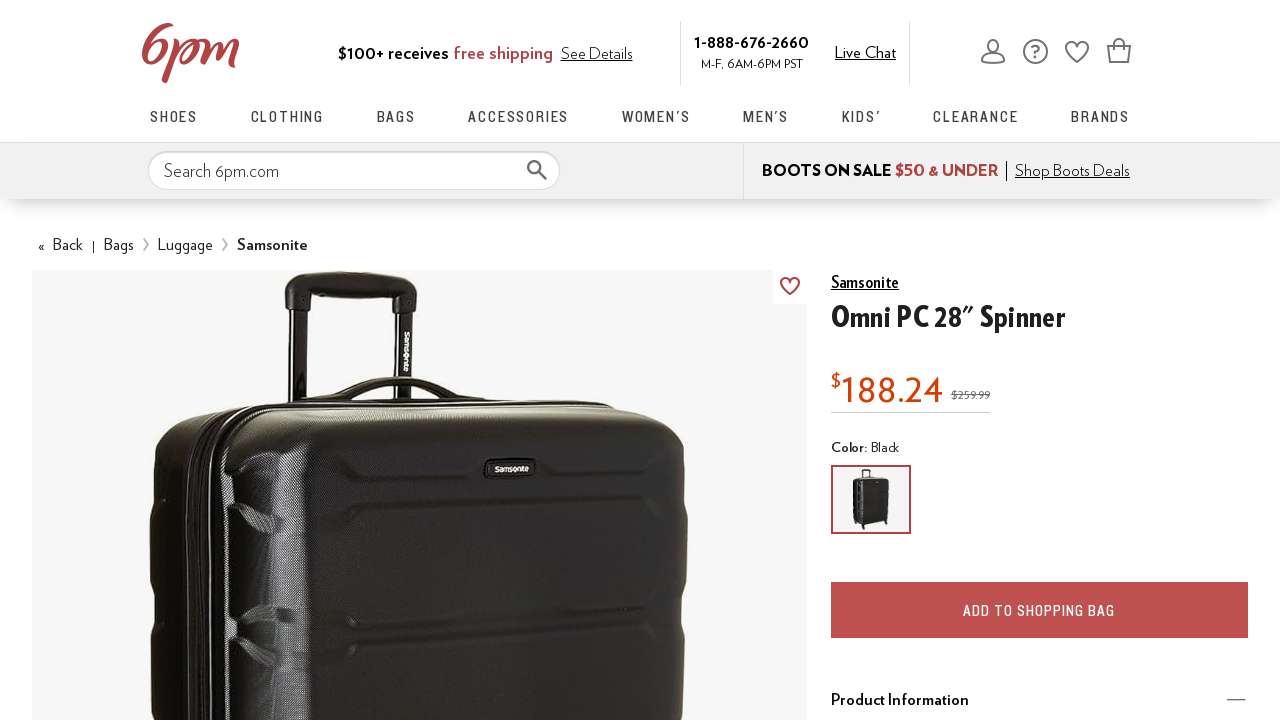

Product added to cart, Remove Item button appeared
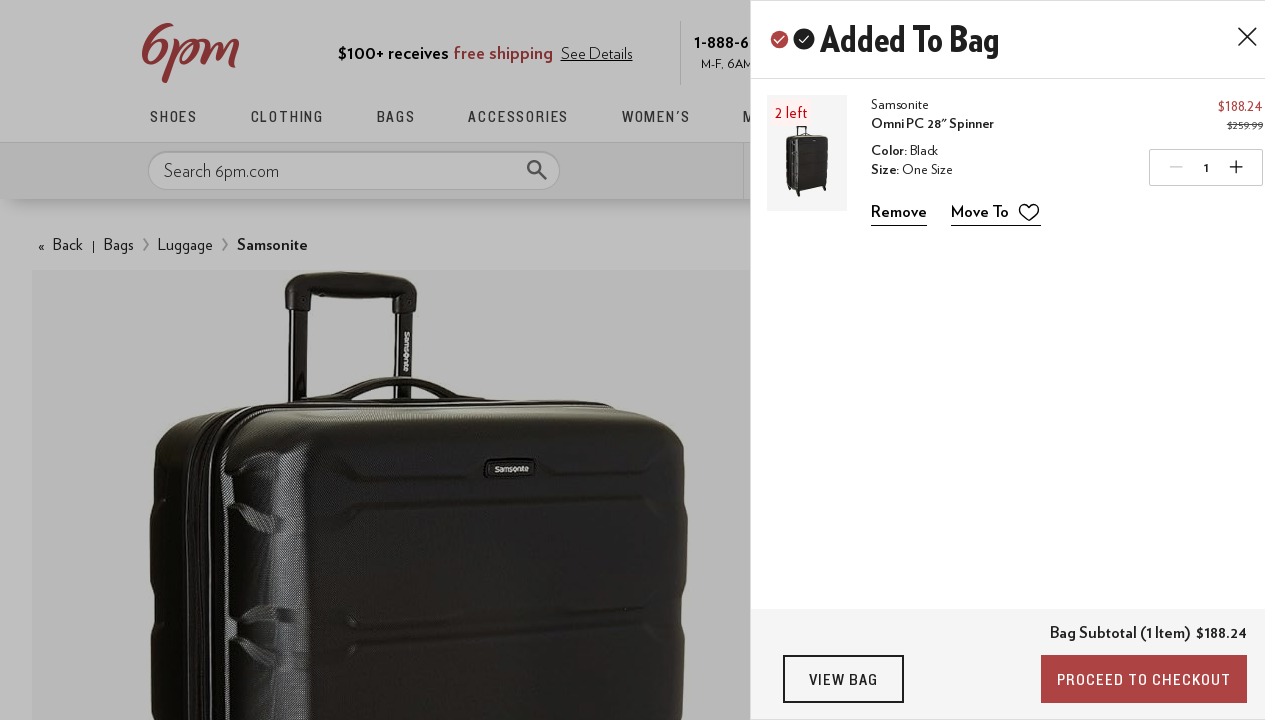

Clicked Remove Item button to remove product from cart at (899, 213) on button[aria-label='Remove Item']
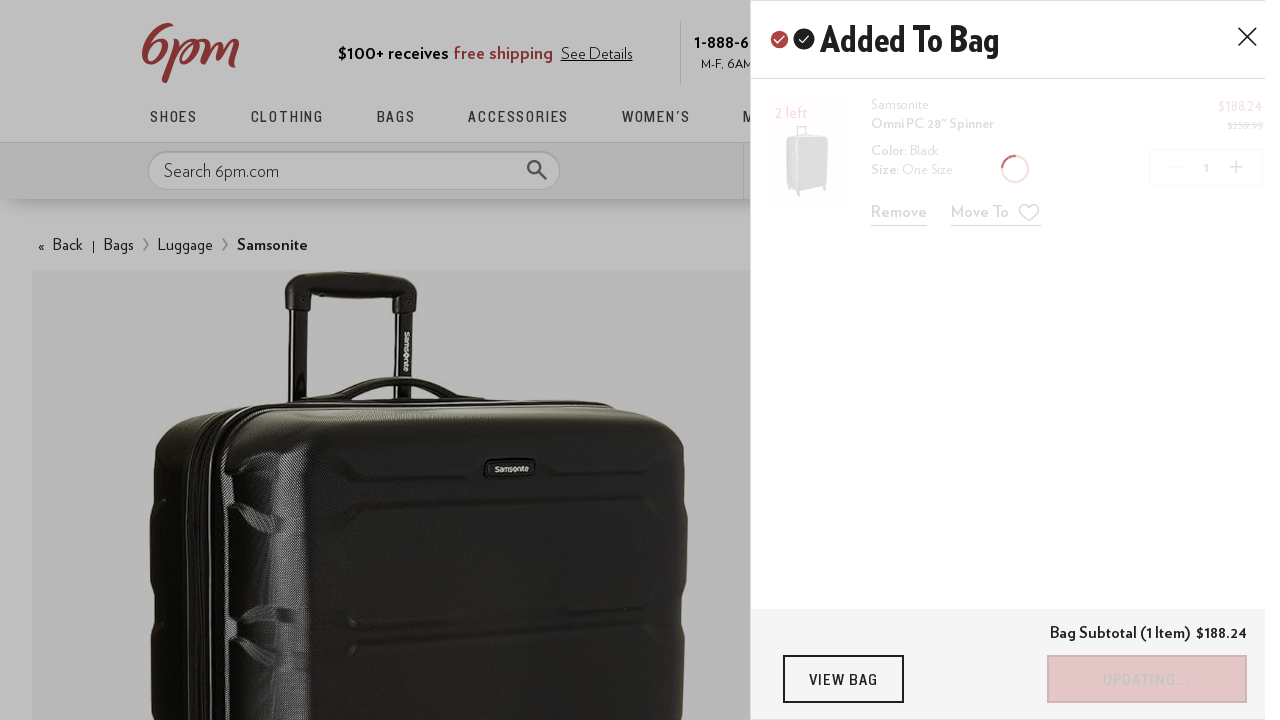

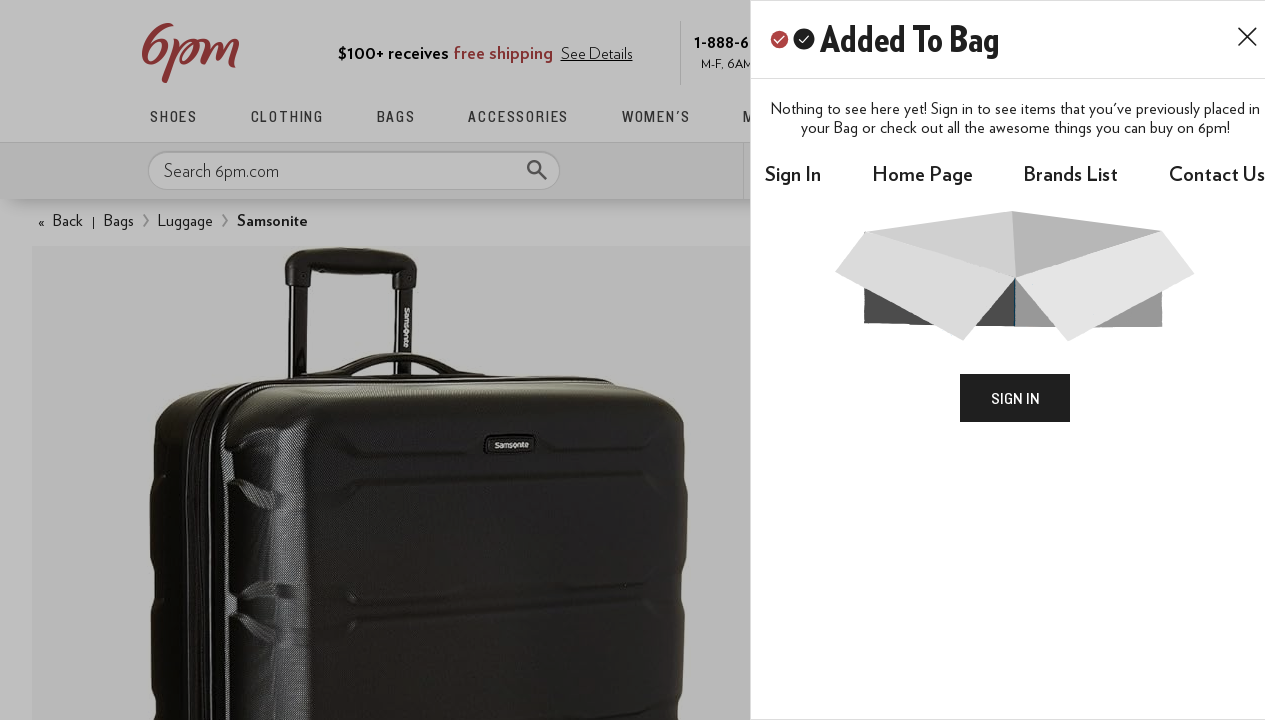